Tests right-click mouse operation on a button element

Starting URL: https://demoqa.com/buttons

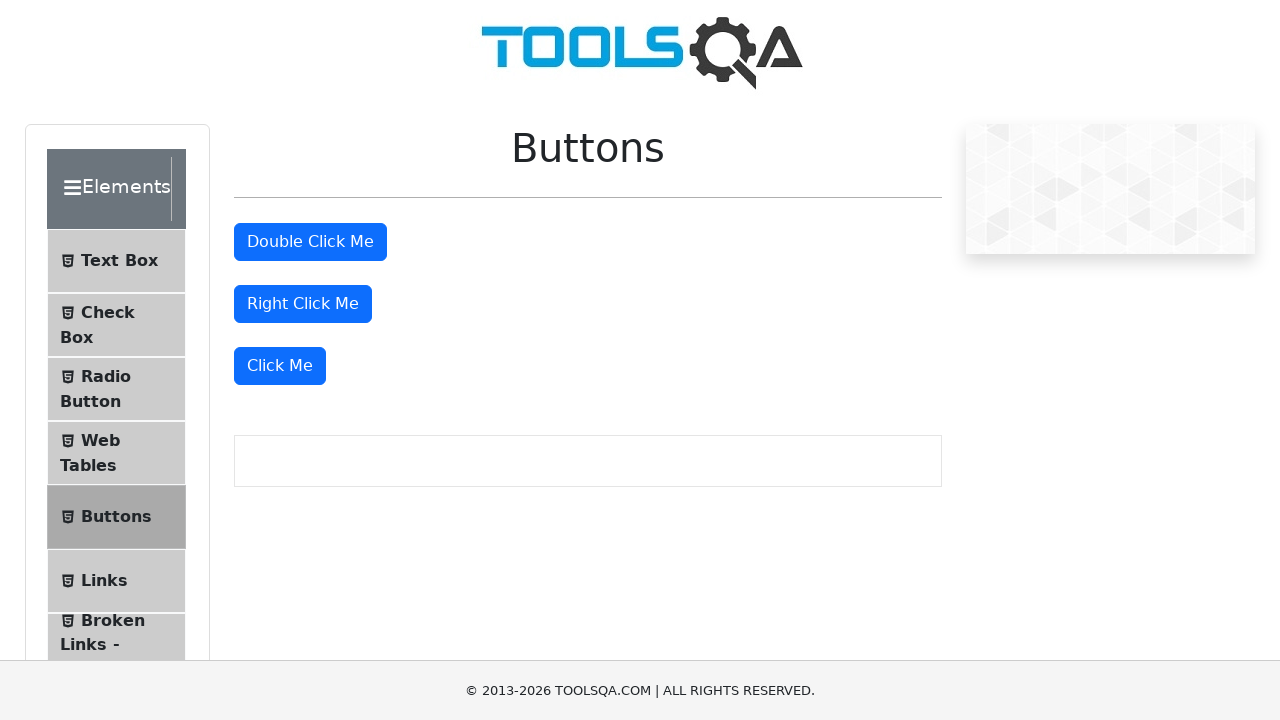

Right-click button element is visible and ready
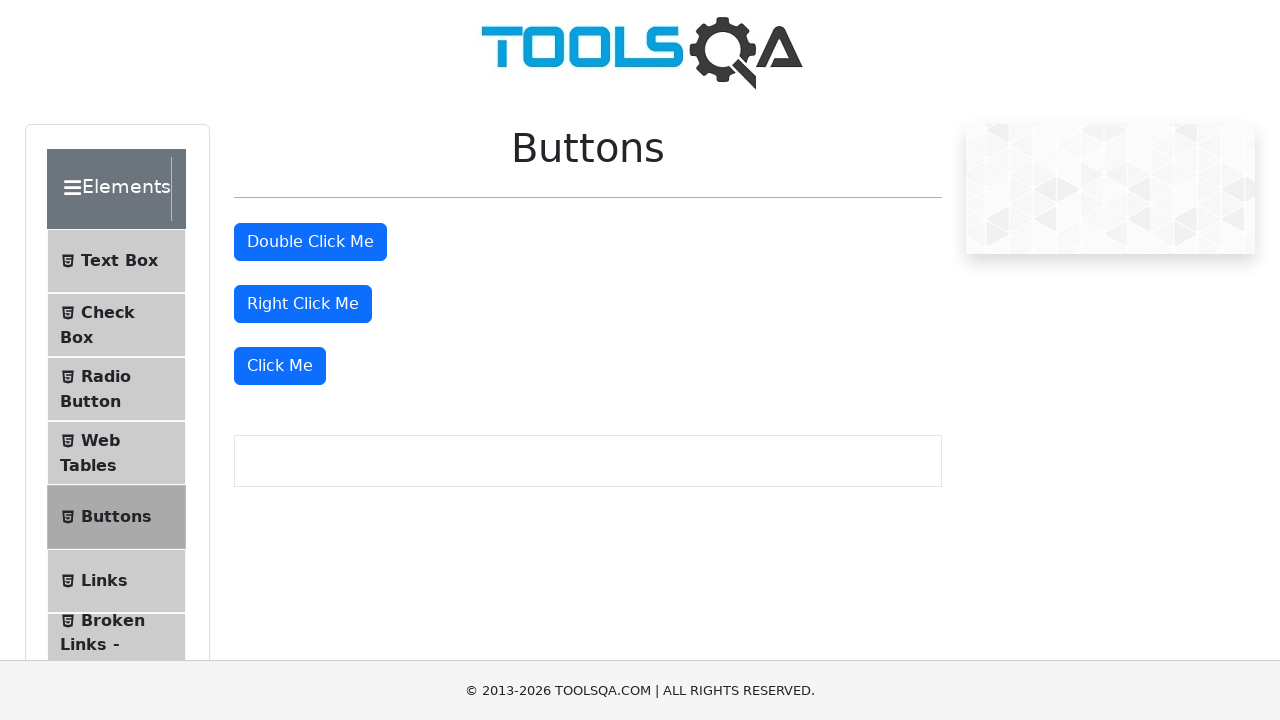

Performed right-click mouse operation on the button element at (303, 304) on button#rightClickBtn
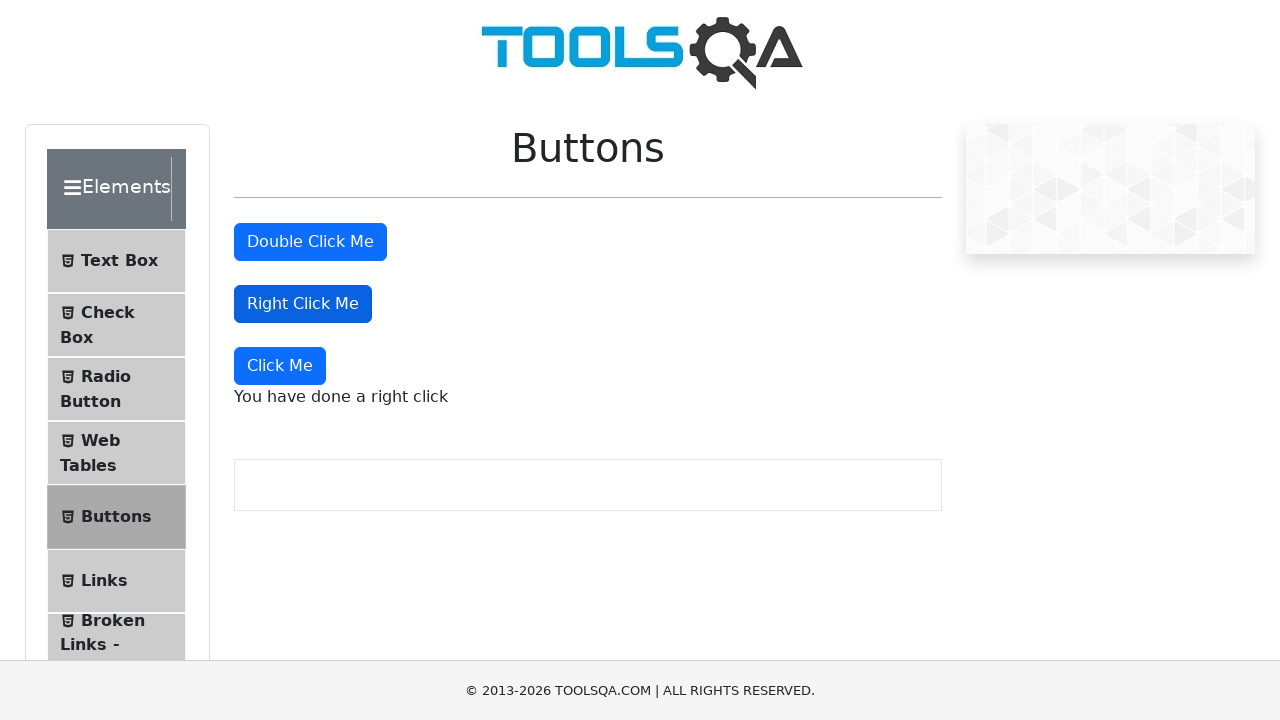

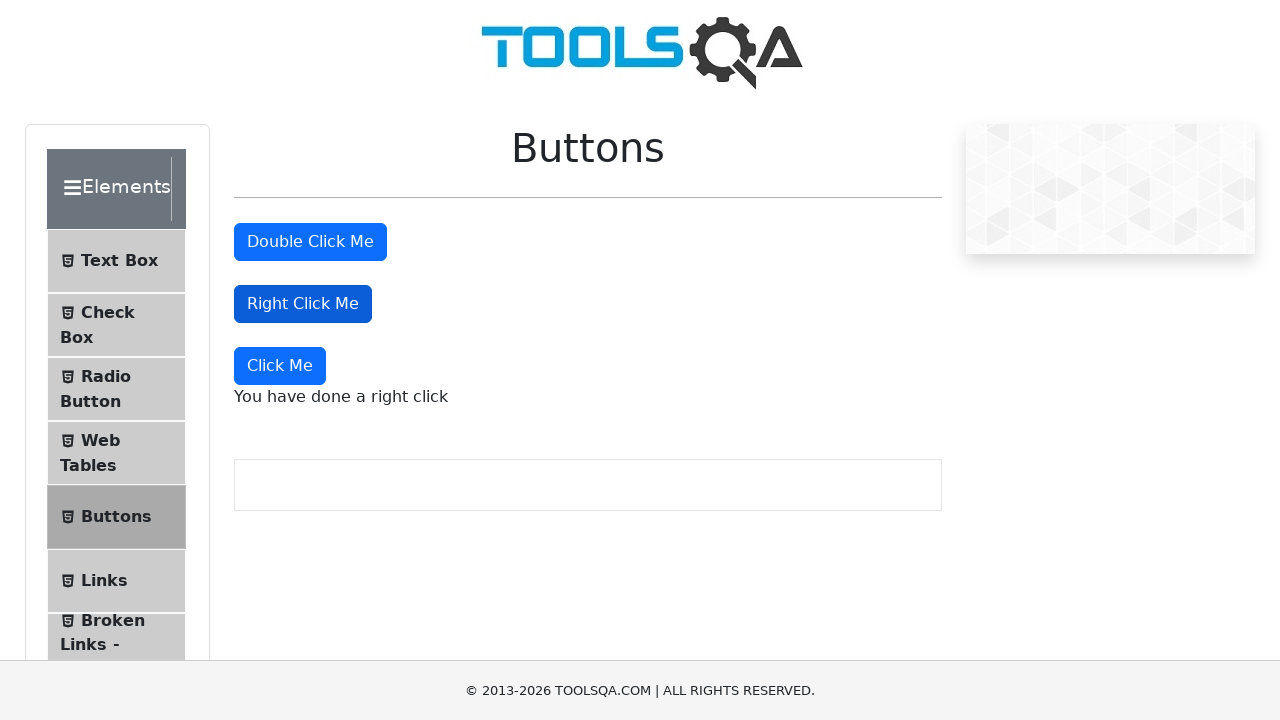